Tests navigation by clicking a link with mathematically calculated text, then fills out a multi-field form with personal information (first name, last name, city, country) and submits it.

Starting URL: http://suninjuly.github.io/find_link_text

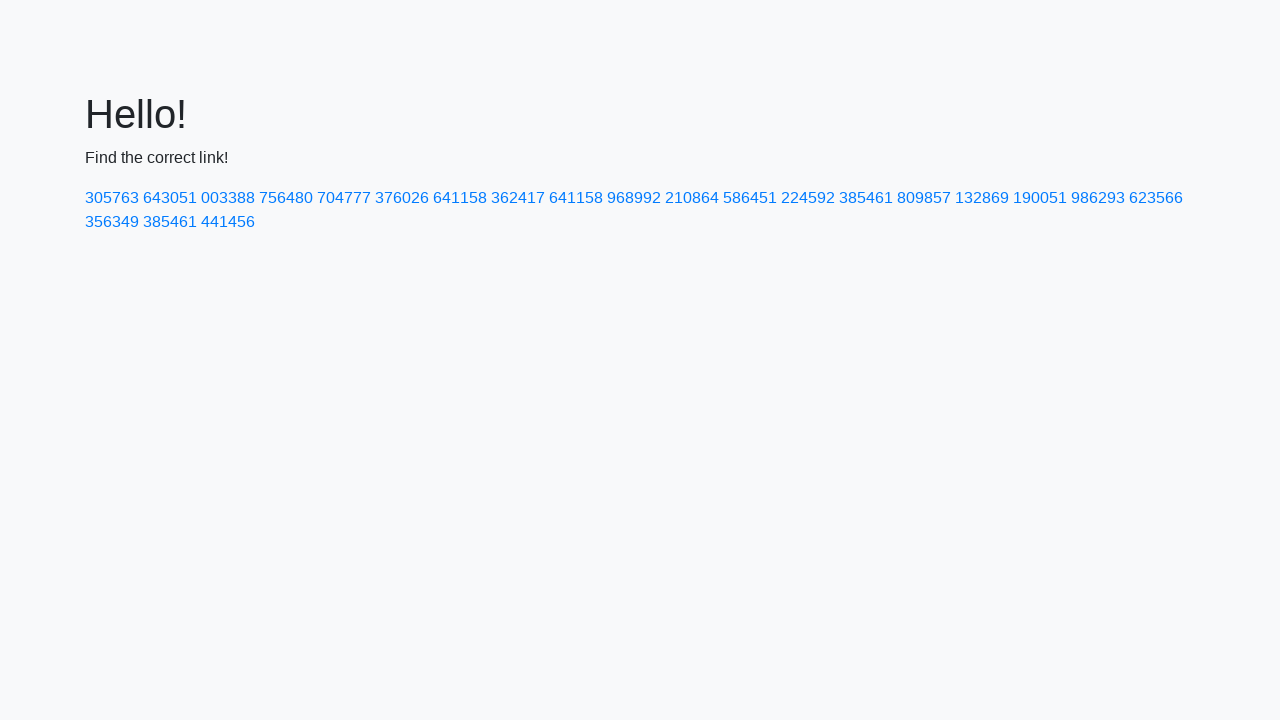

Clicked link with mathematically calculated text: 224592 at (808, 198) on text=224592
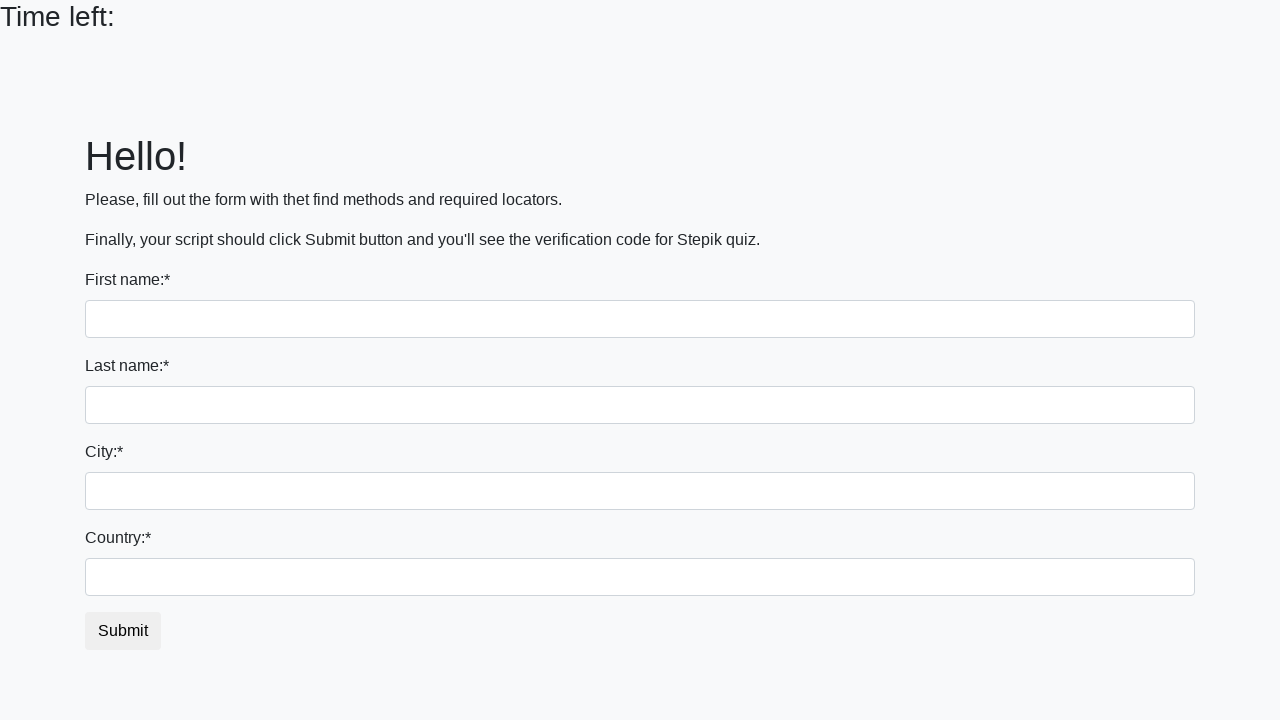

Filled first name field with 'Ivan' on input
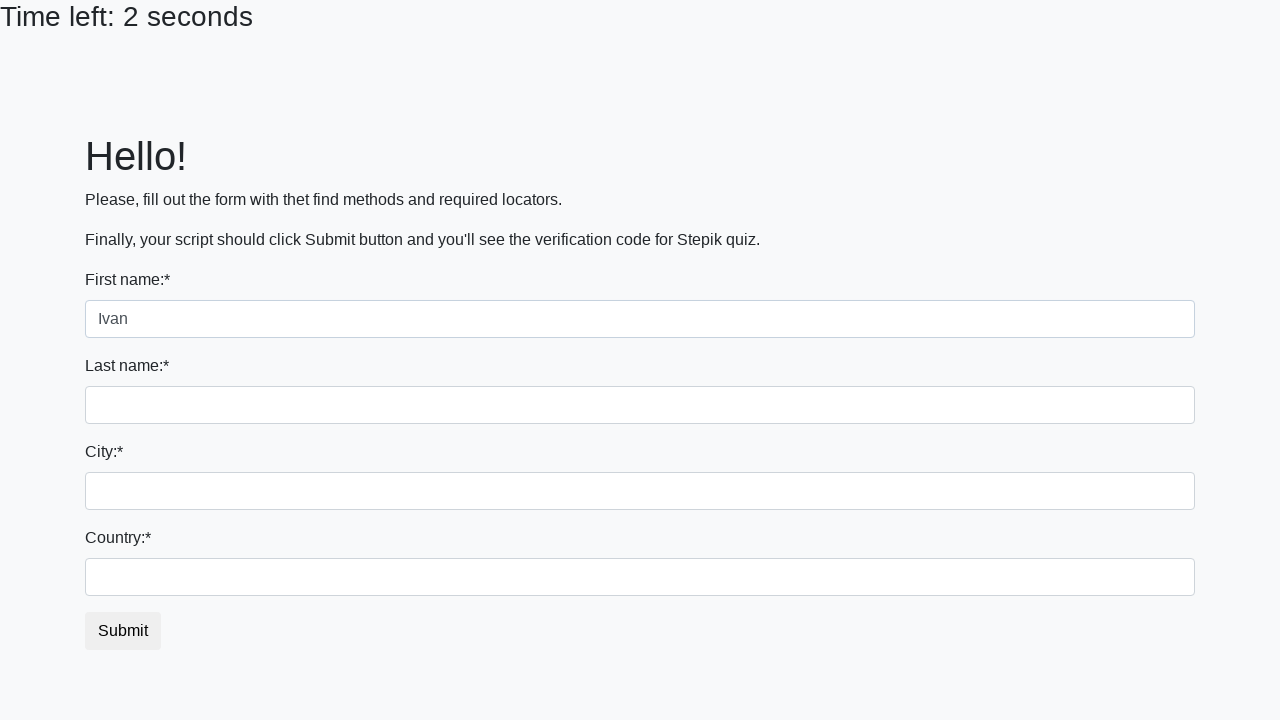

Filled last name field with 'Petrov' on input[name='last_name']
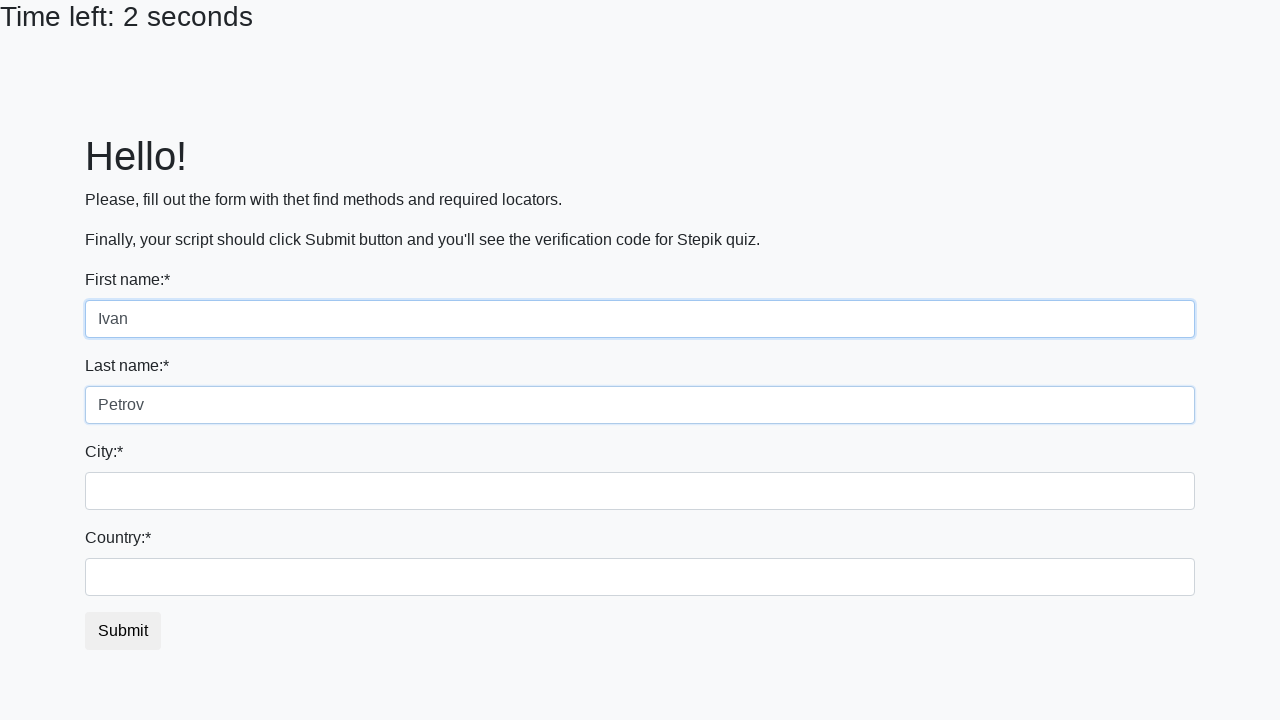

Filled city field with 'Smolensk' on .form-control.city
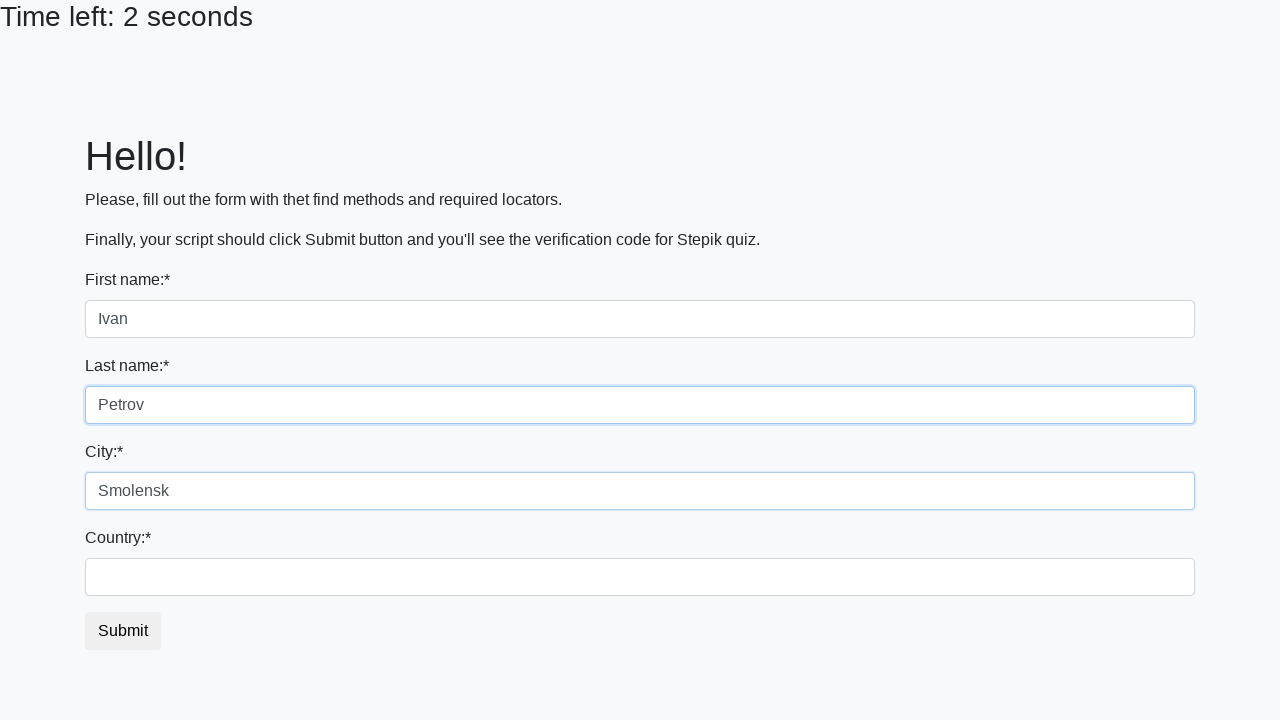

Filled country field with 'Russia' on #country
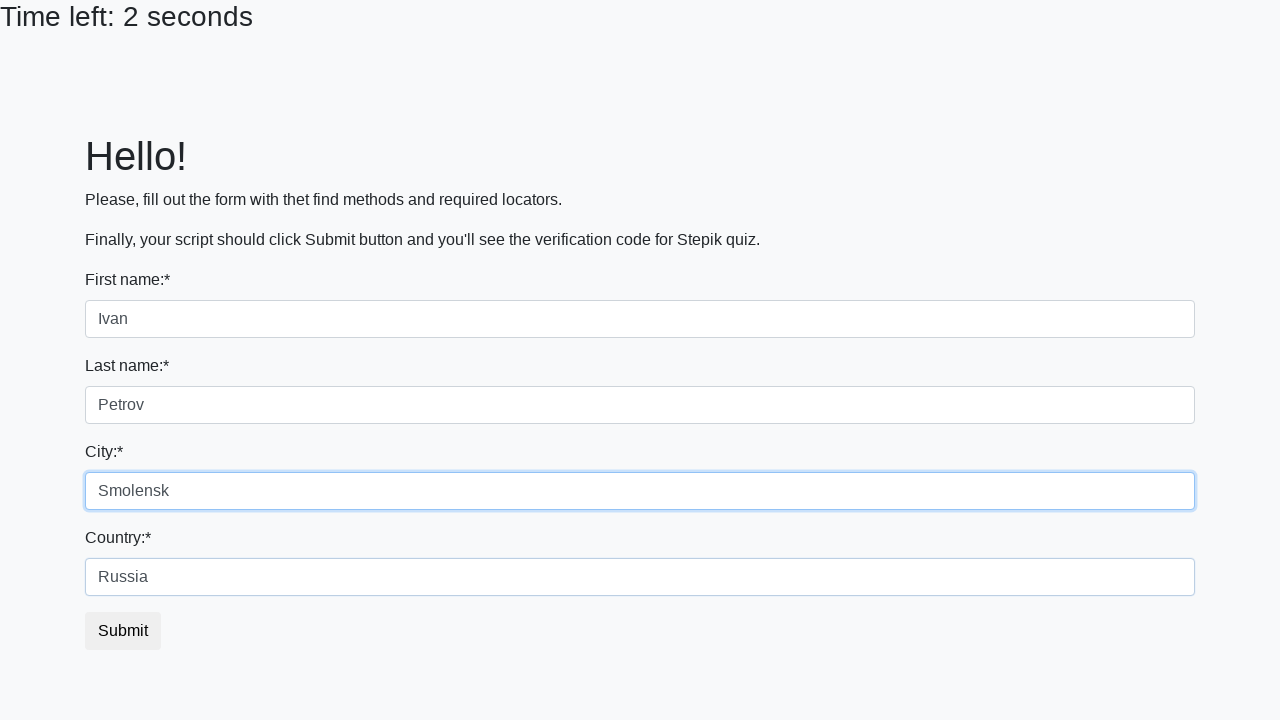

Clicked submit button to complete form submission at (123, 631) on button.btn
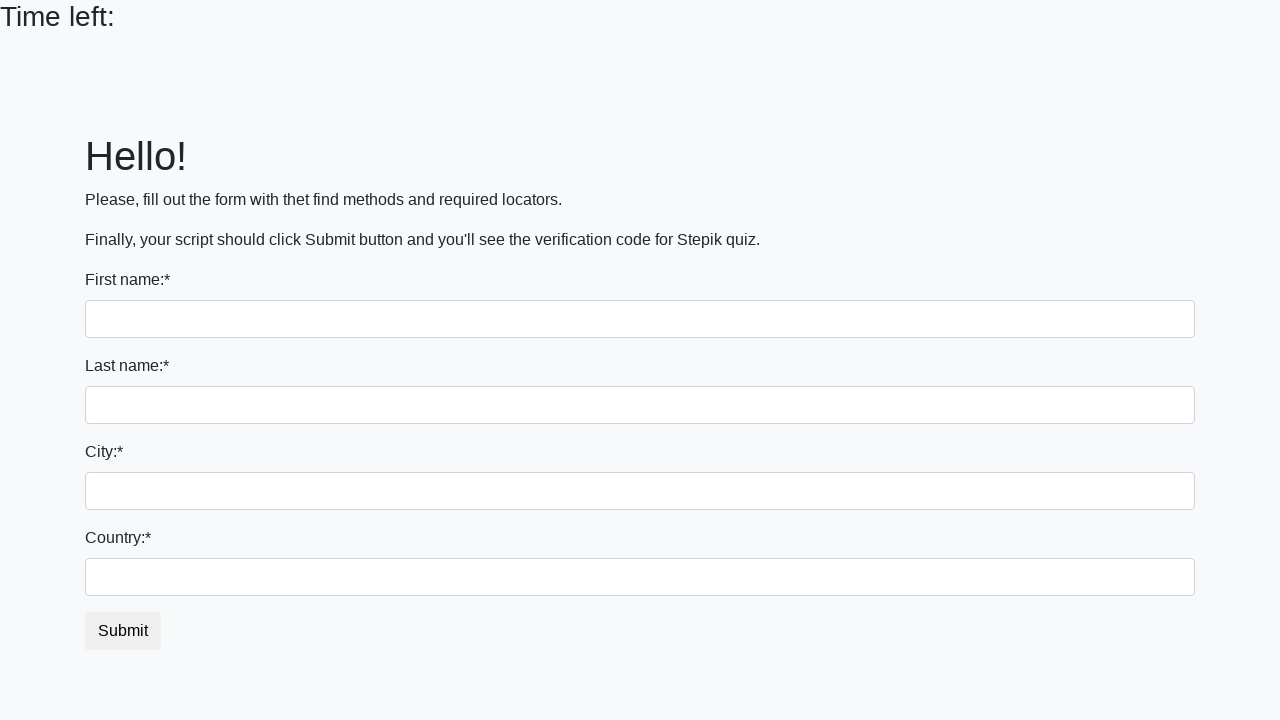

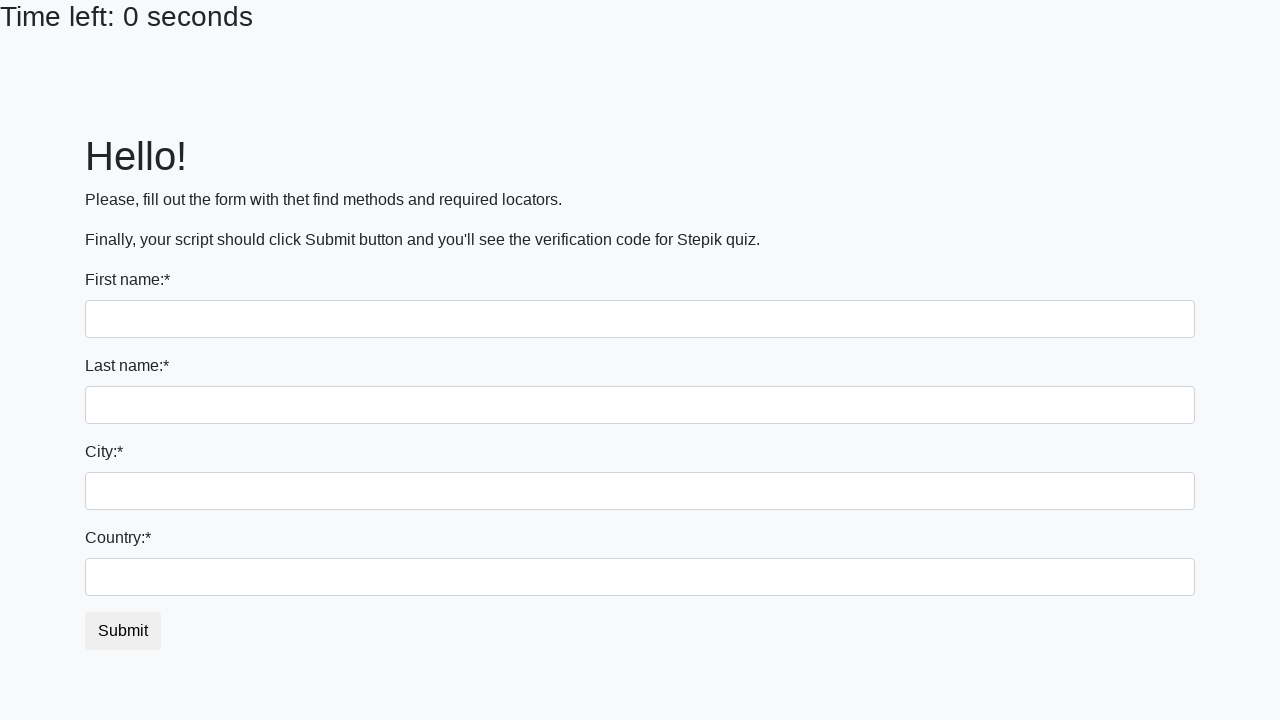